Tests Dell website search functionality by entering a search query and submitting the search form

Starting URL: https://www.dell.com

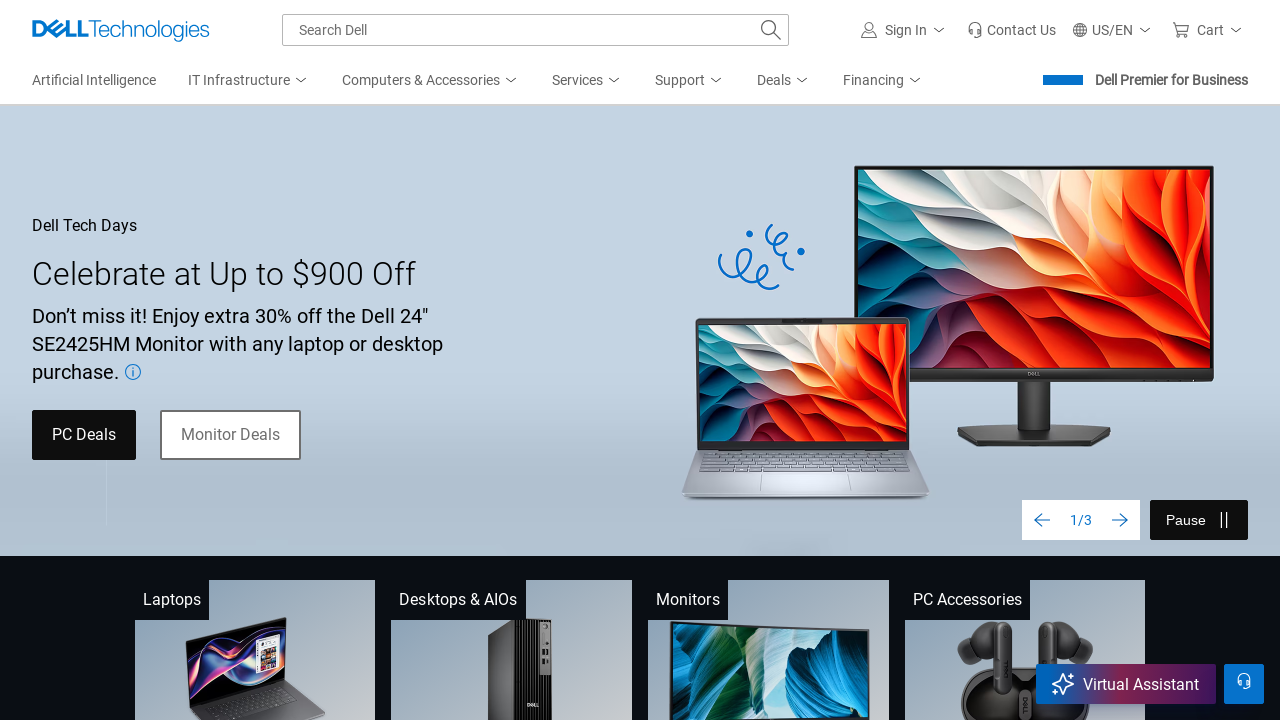

Filled search bar with 'XPS laptop' on input[type='search'], input[name='search'], input[placeholder*='Search']
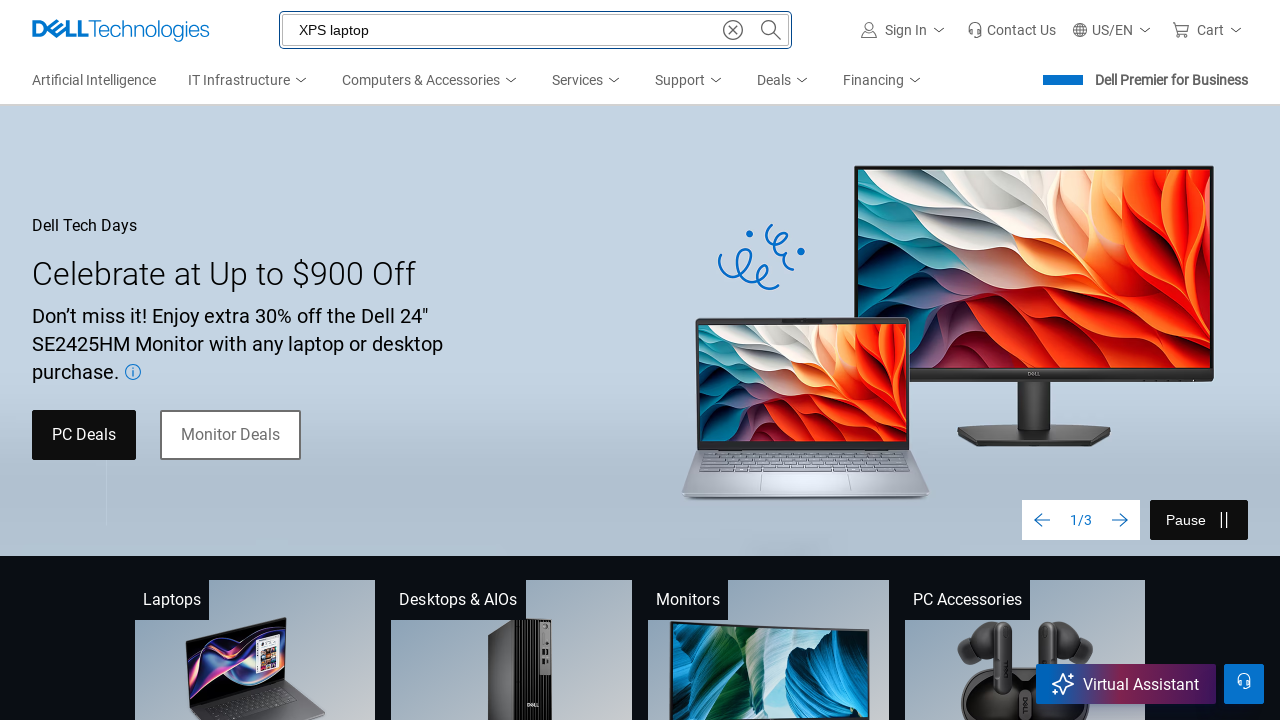

Clicked search button to submit search query at (771, 30) on button[type='submit'], button[aria-label*='Search'], .search-button
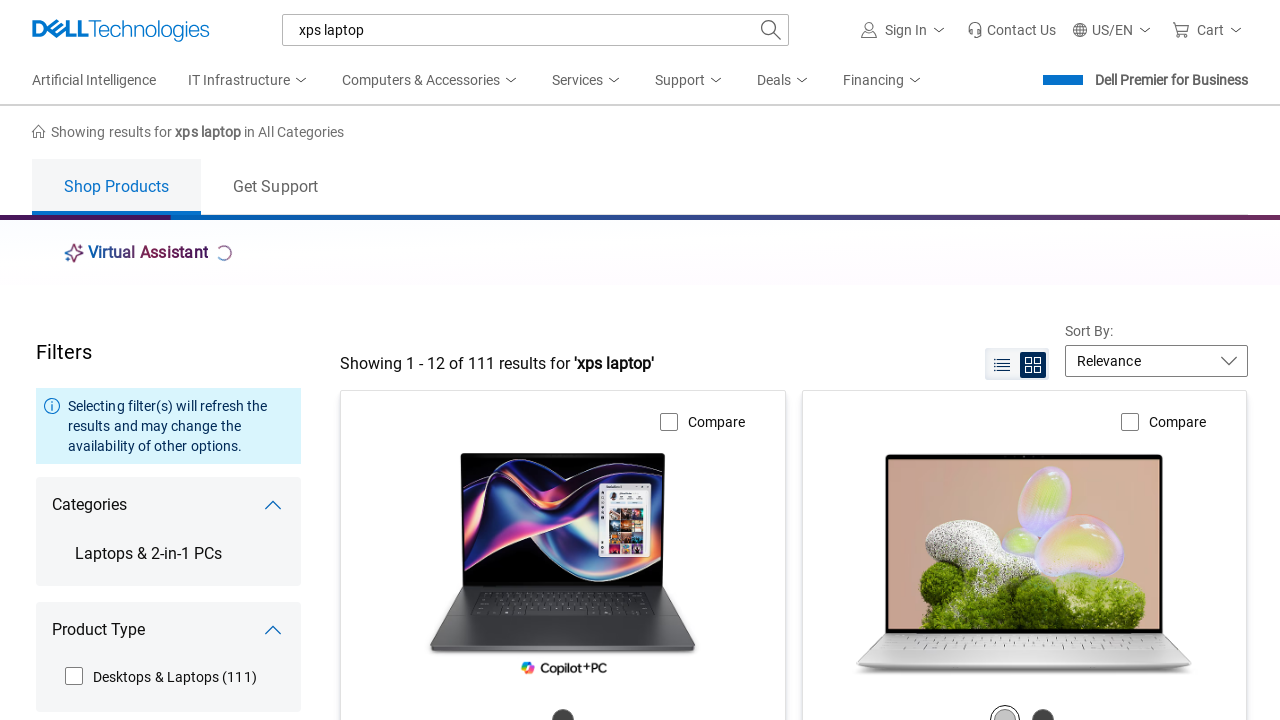

Waited for search results page to fully load
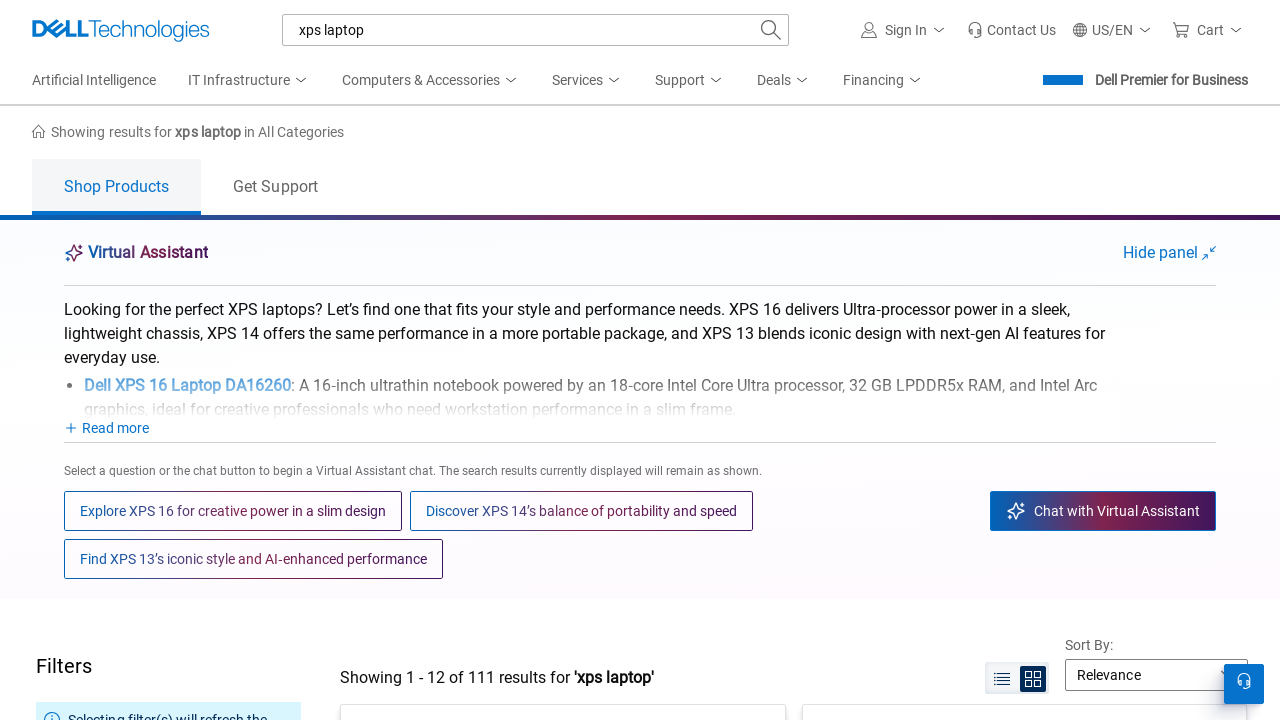

Scrolled down 1500 pixels to view search results
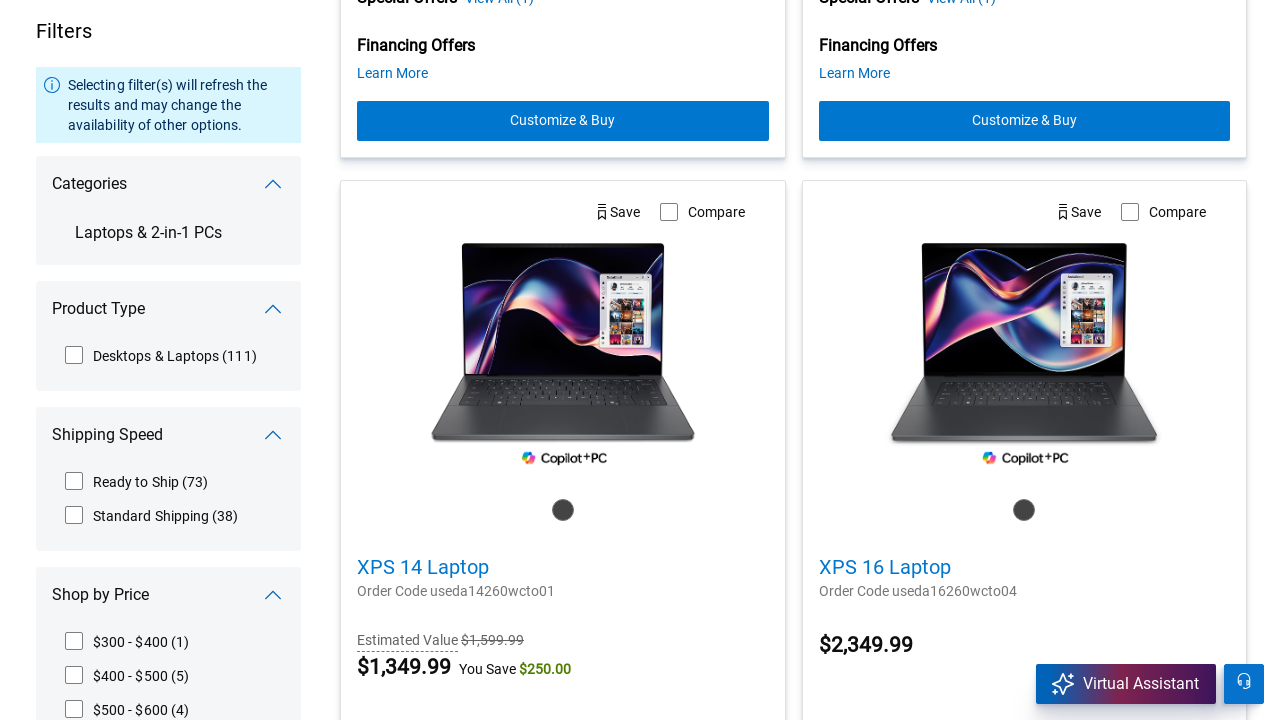

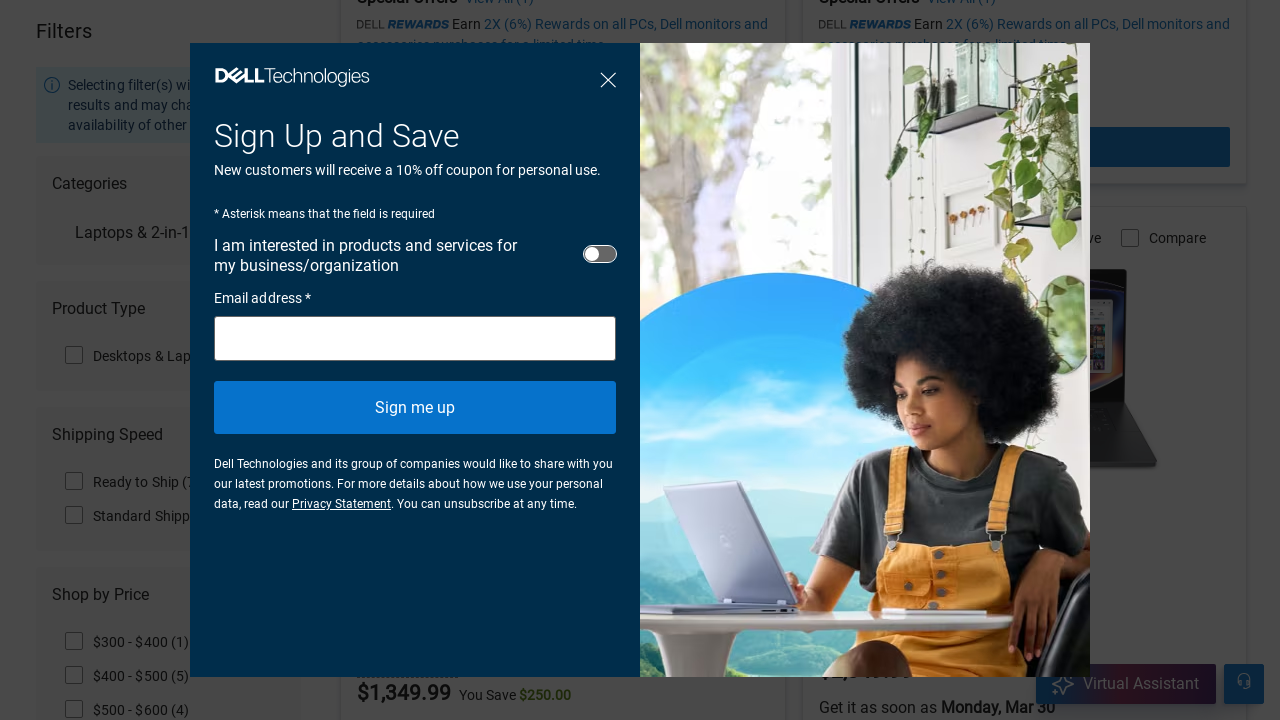